Tests table scrolling and validates that the sum of values in a column matches the displayed total

Starting URL: https://rahulshettyacademy.com/AutomationPractice/

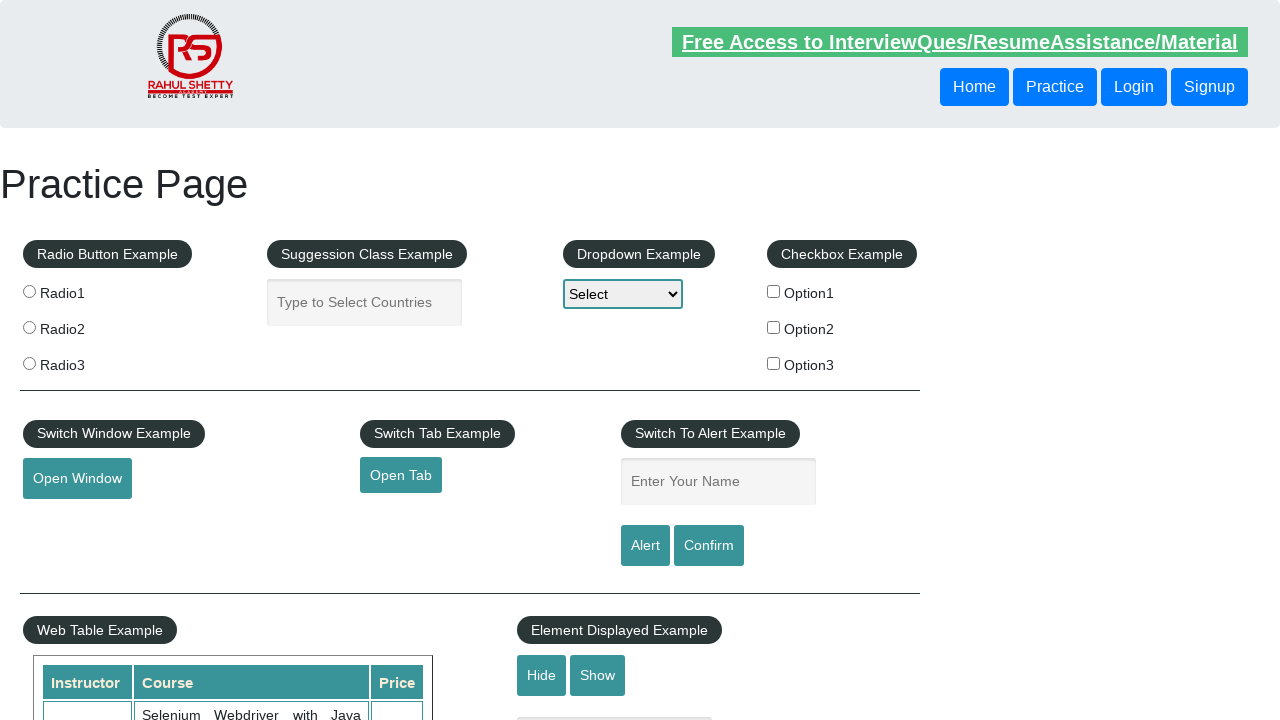

Scrolled down page by 675 pixels to make table visible
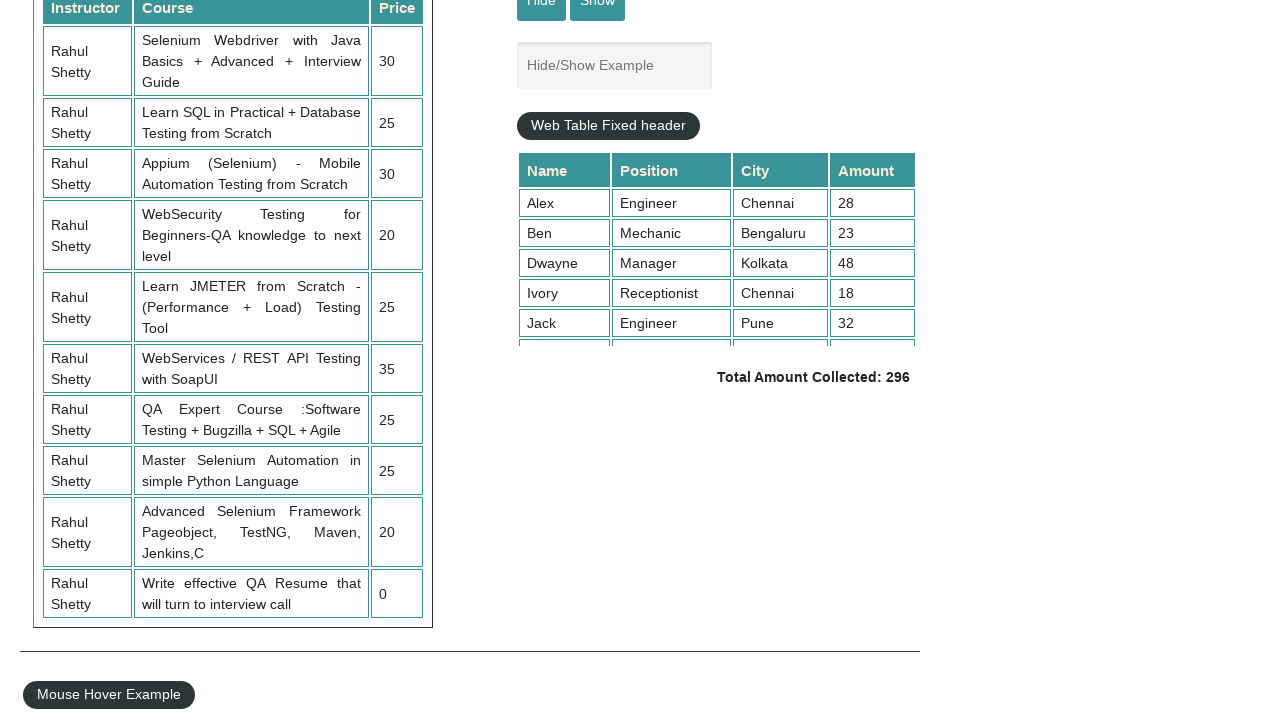

Scrolled within fixed header table to bottom
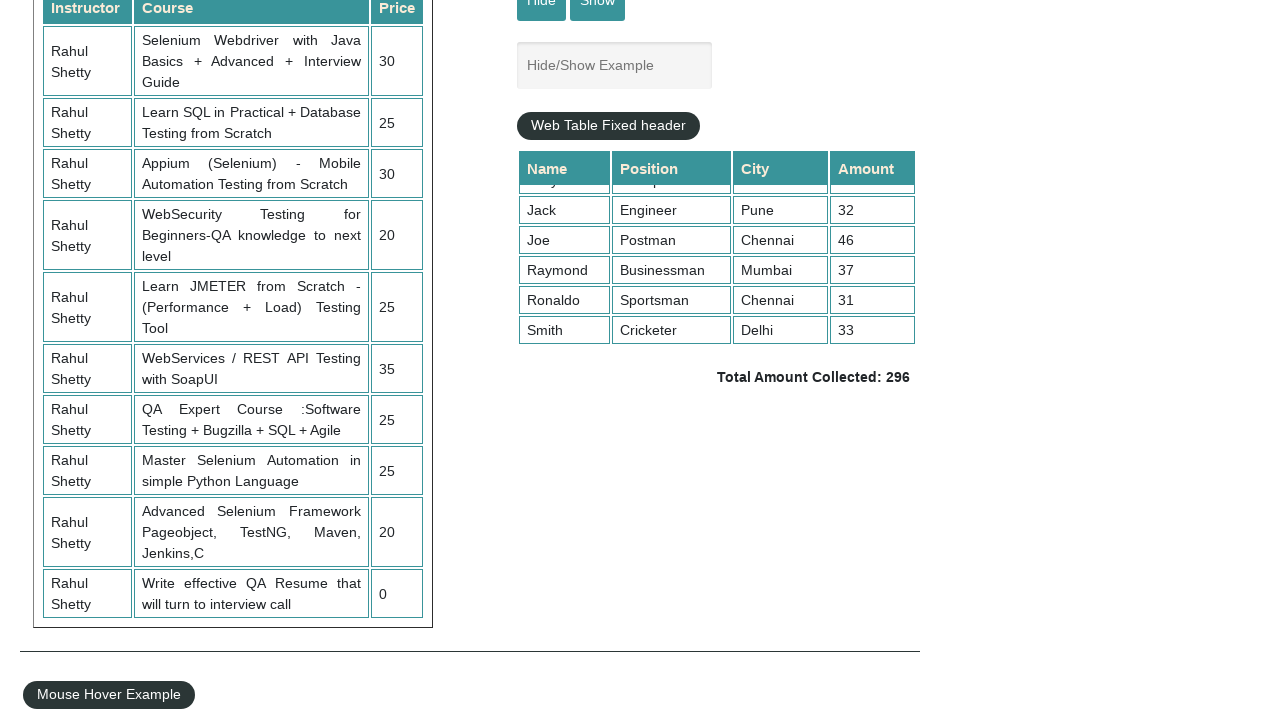

Retrieved all values from 4th column of table
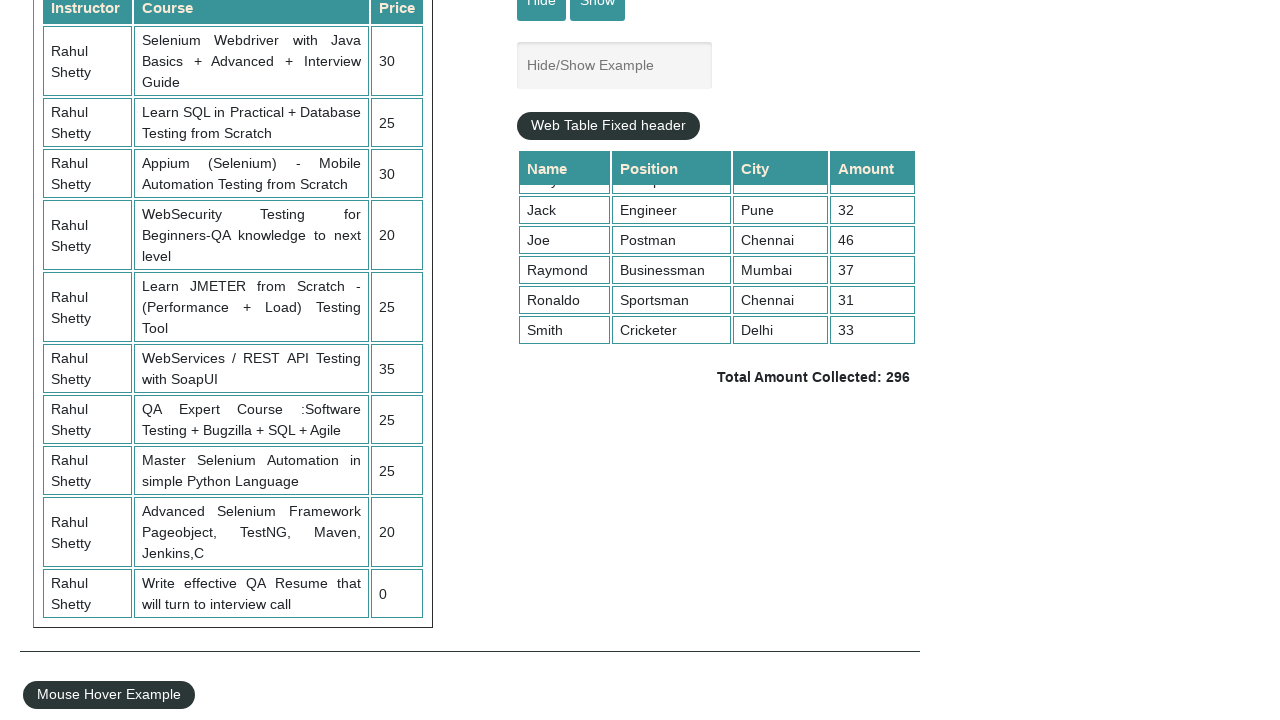

Calculated sum of column values: 296
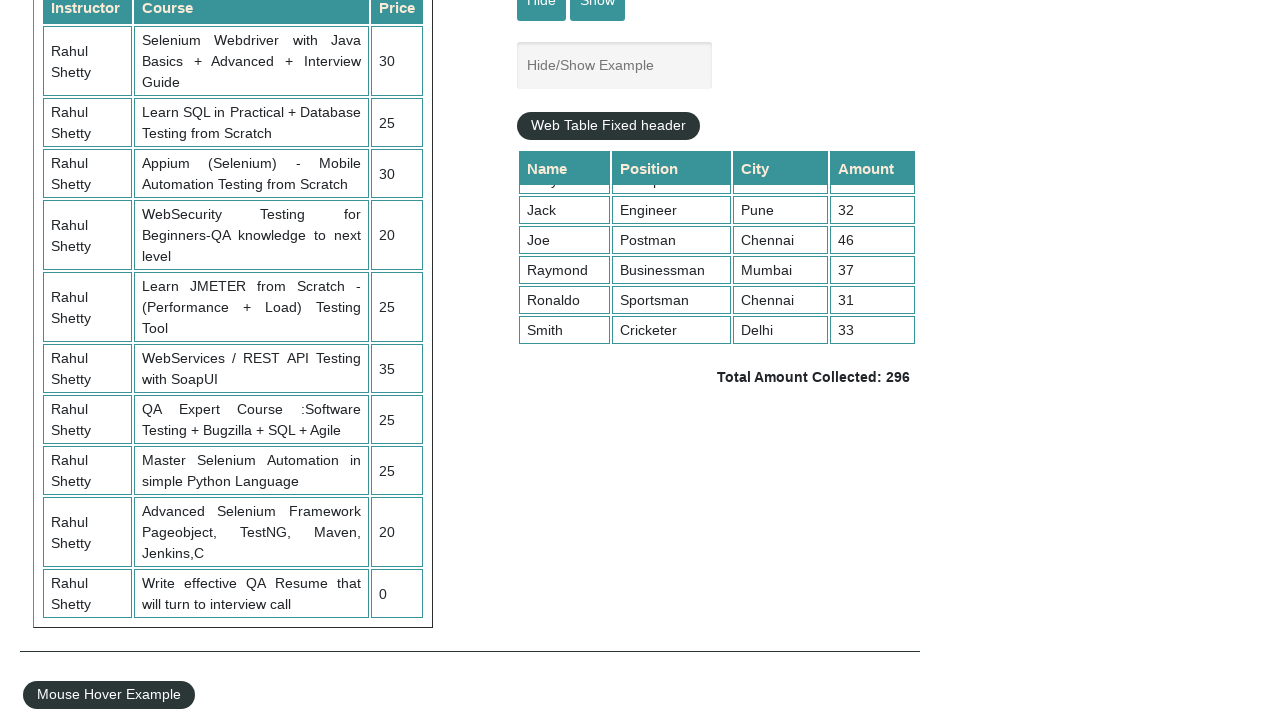

Retrieved displayed total amount text
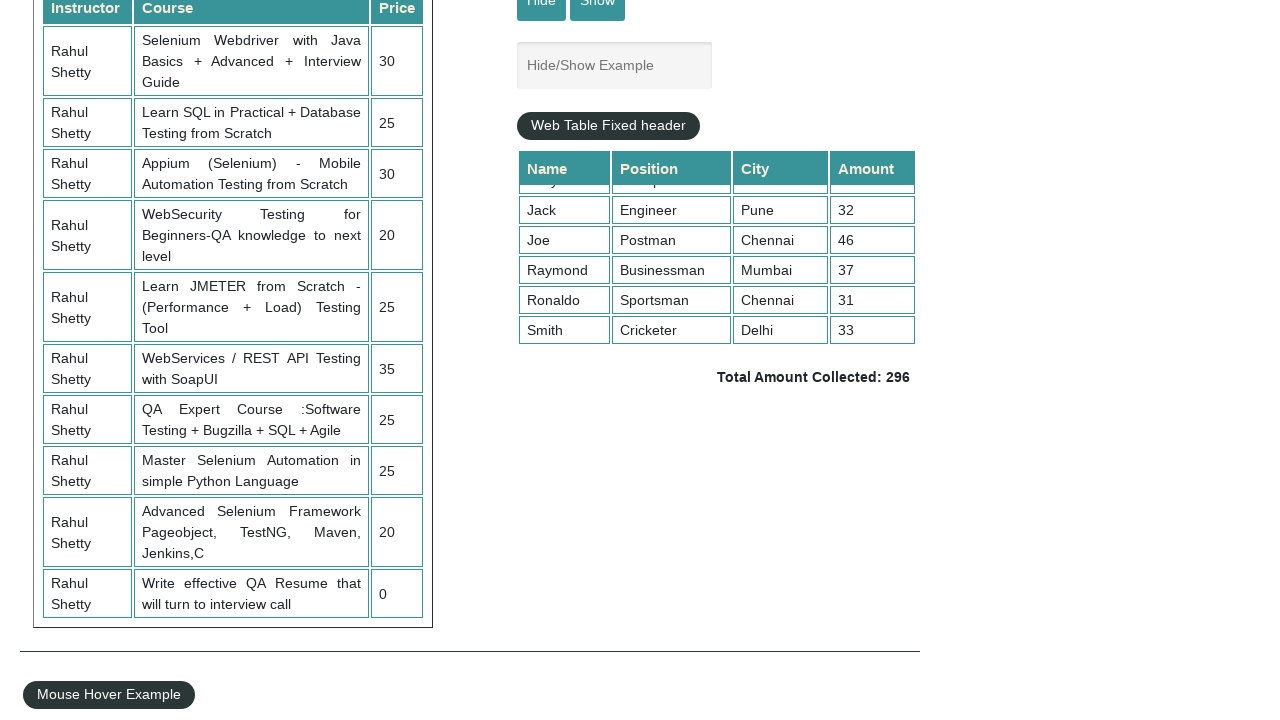

Parsed displayed total: 296
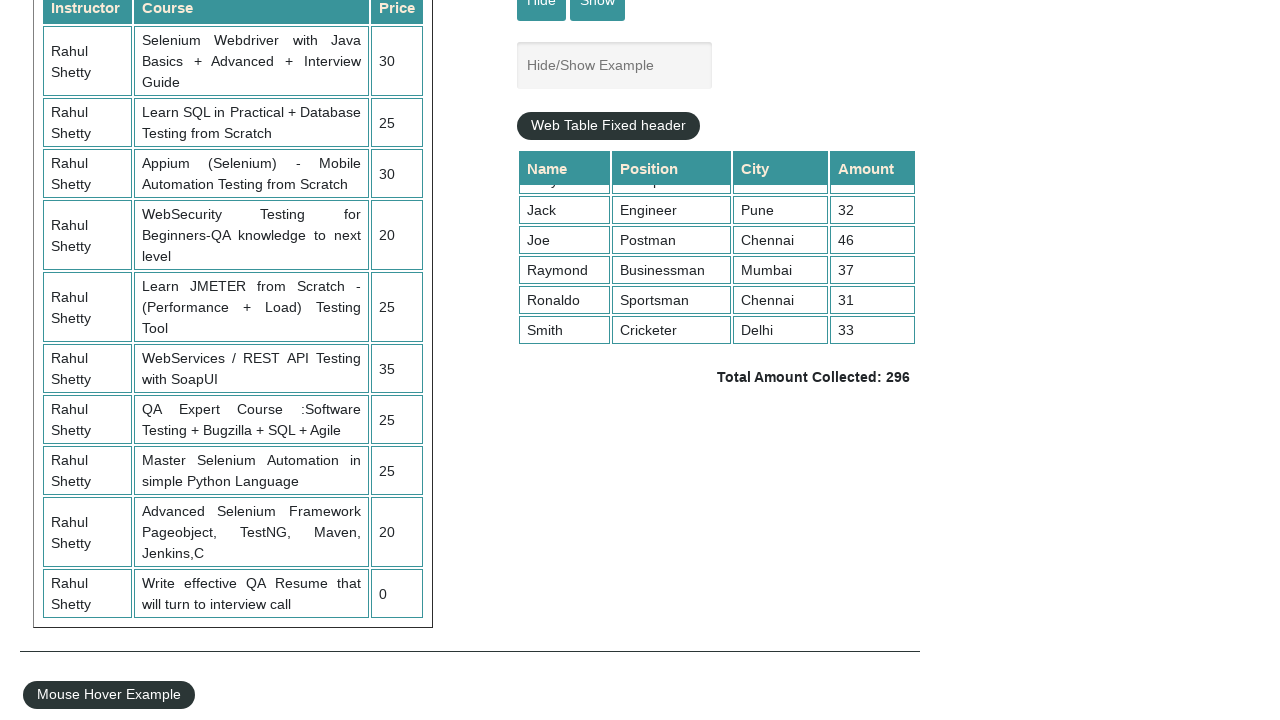

Verified calculated sum (296) matches displayed total (296)
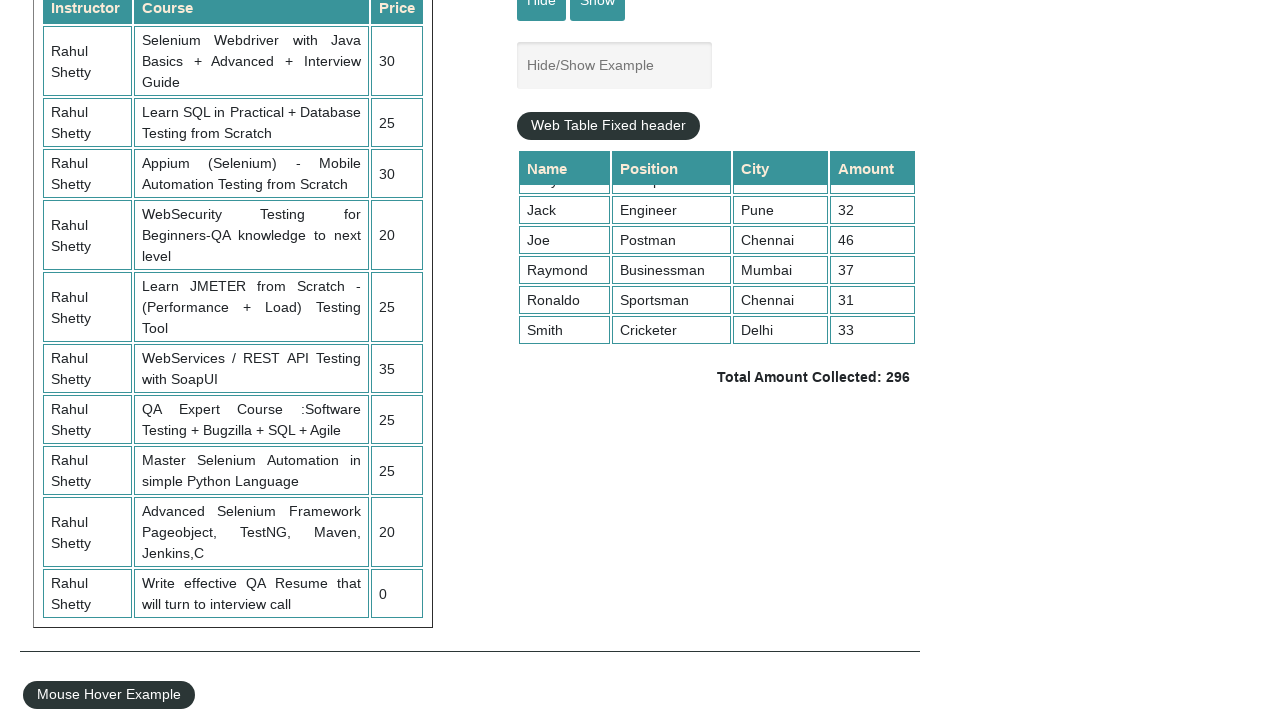

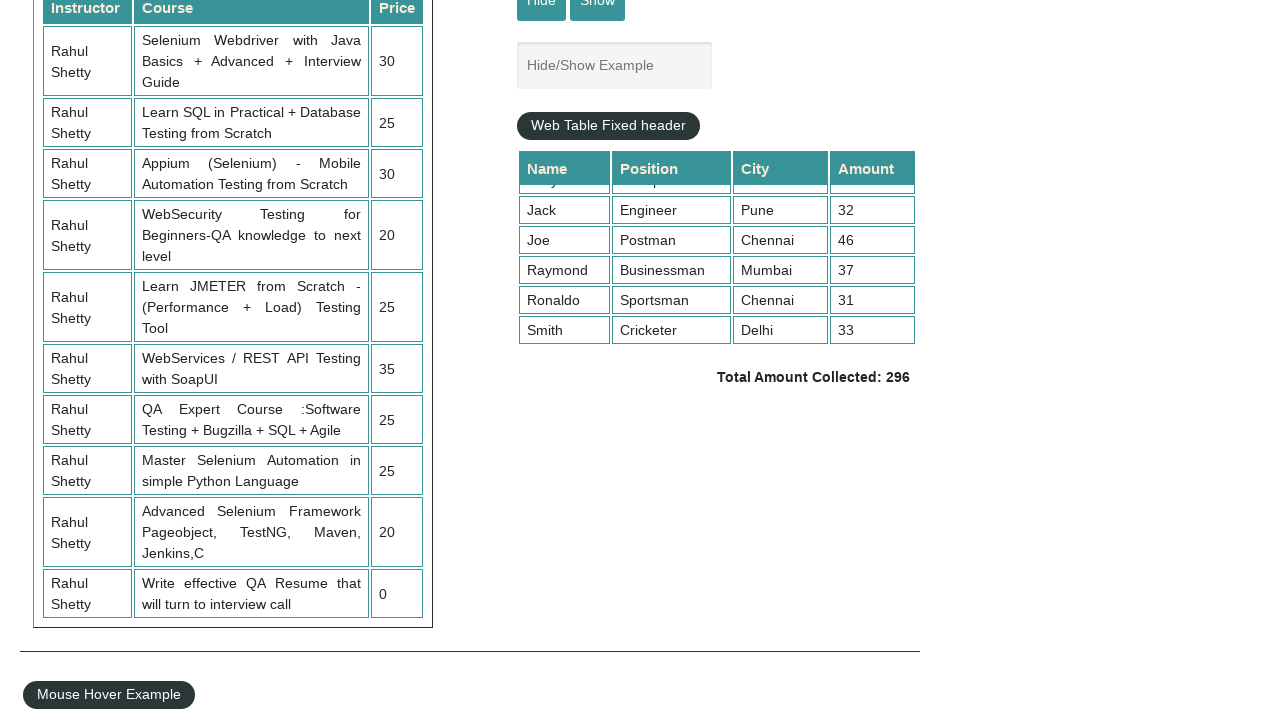